Tests file upload functionality and drag-and-drop interactions on the-internet.herokuapp.com test site. Navigates to file upload page, uploads a file, then tests drag and drop functionality.

Starting URL: https://the-internet.herokuapp.com/

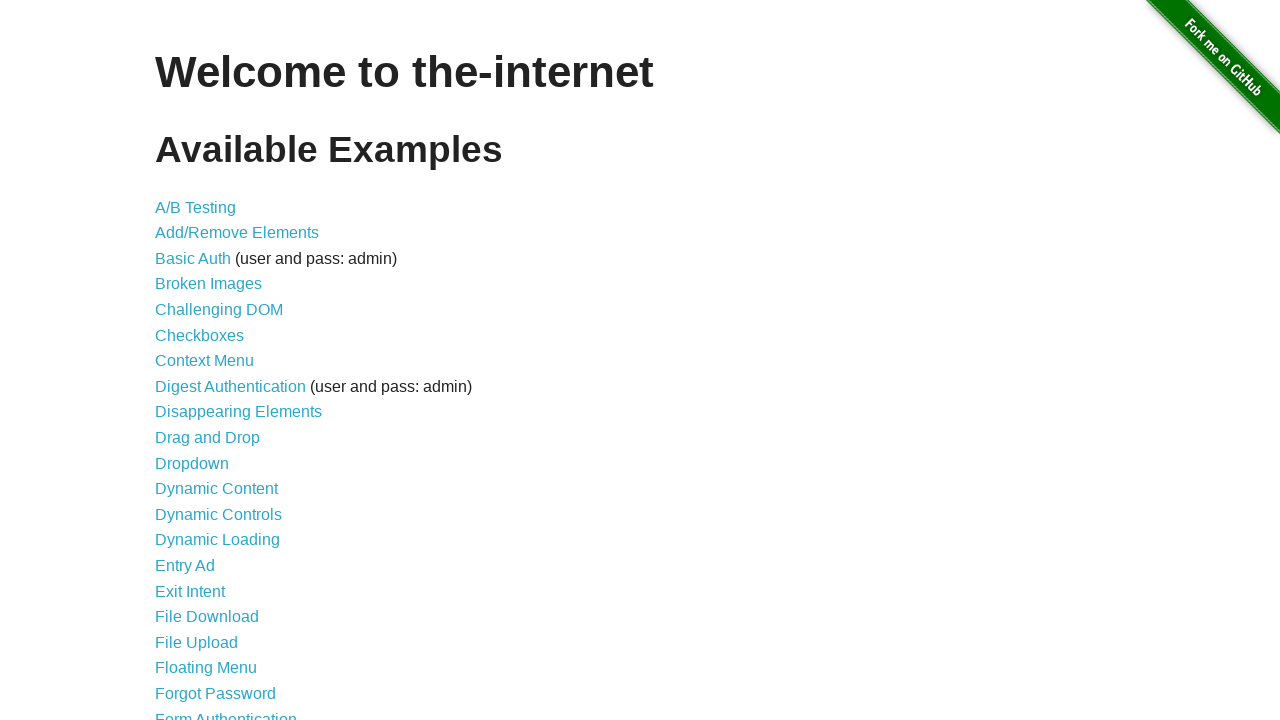

Clicked on File Upload link at (196, 642) on text=File Upload
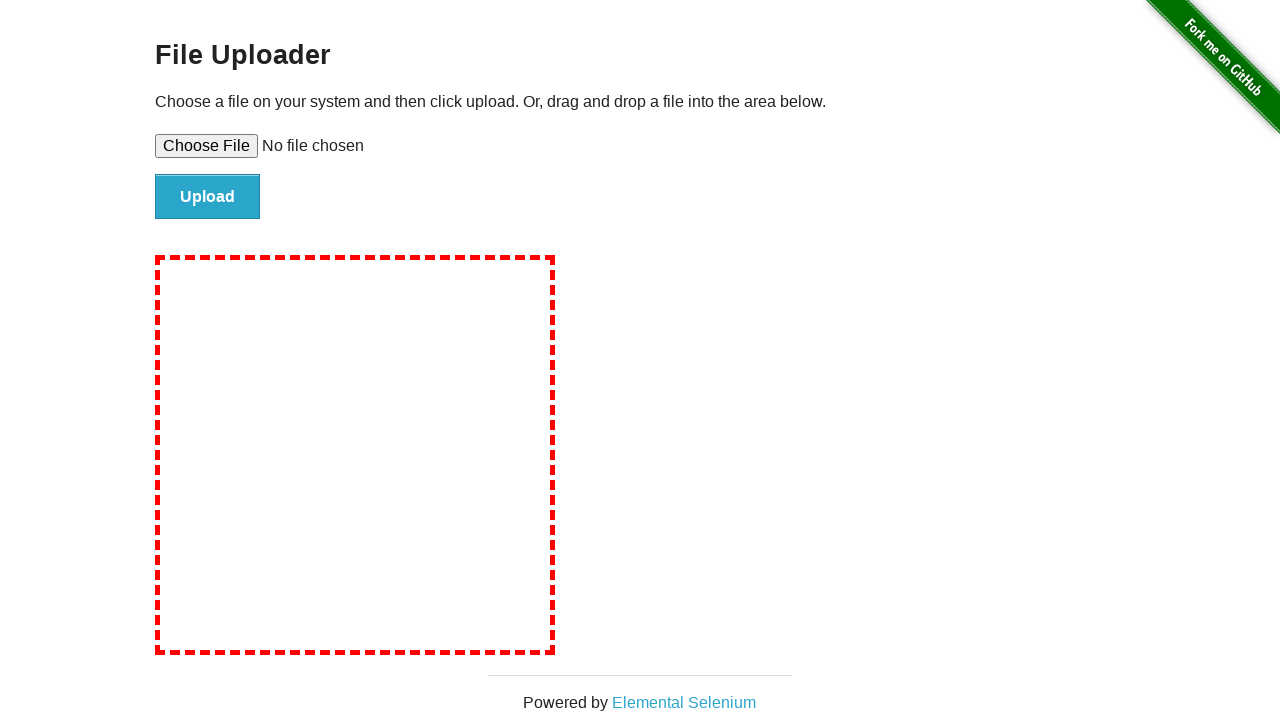

File upload page loaded
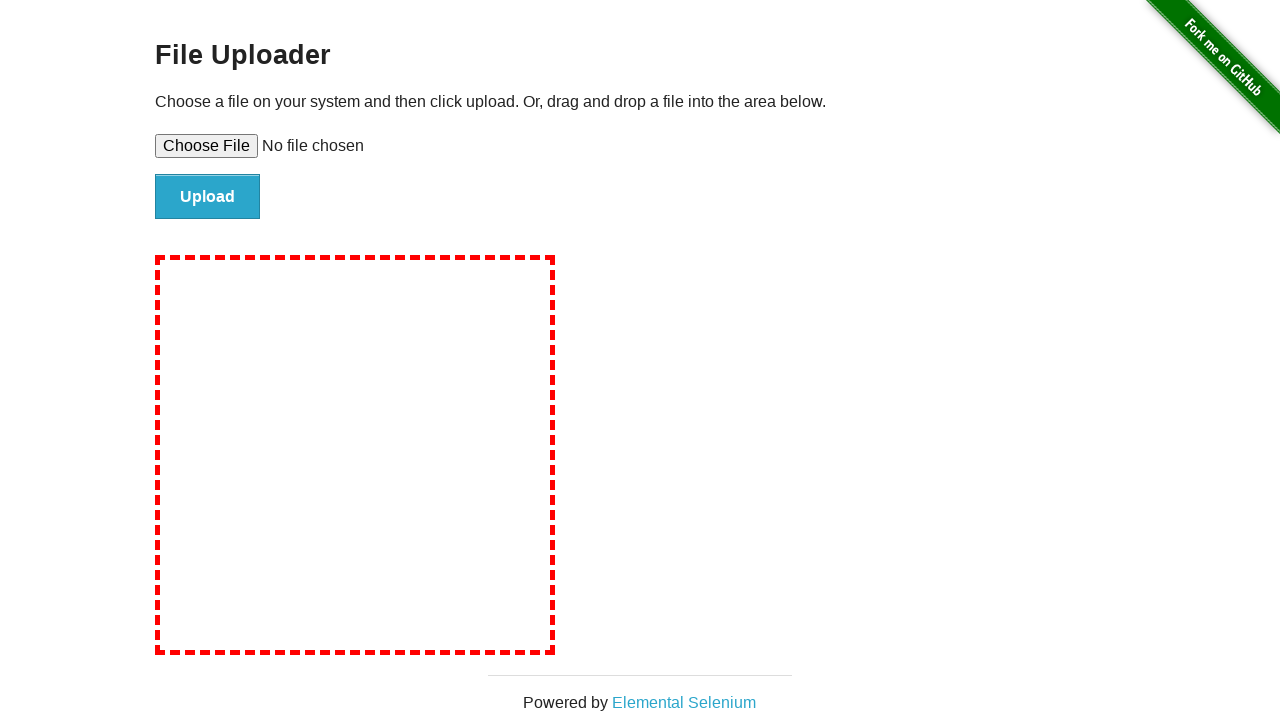

Set input file to test.jpg
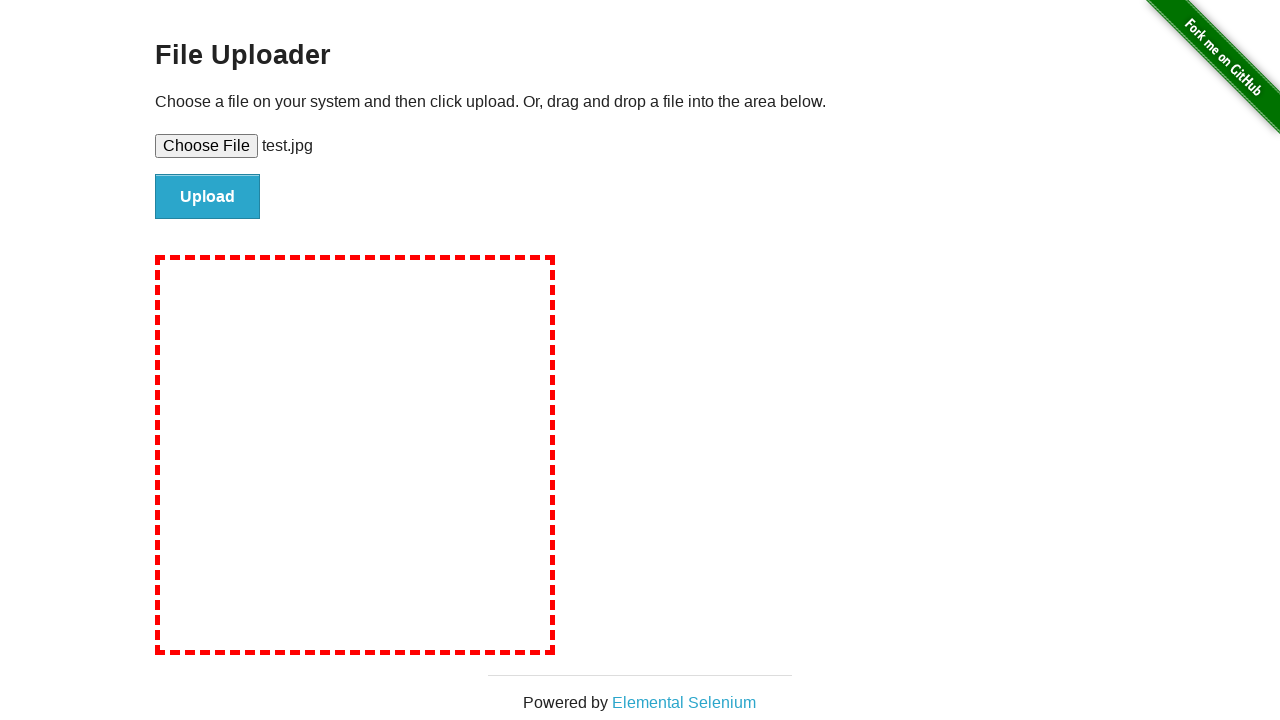

Clicked file submit button at (208, 197) on #file-submit
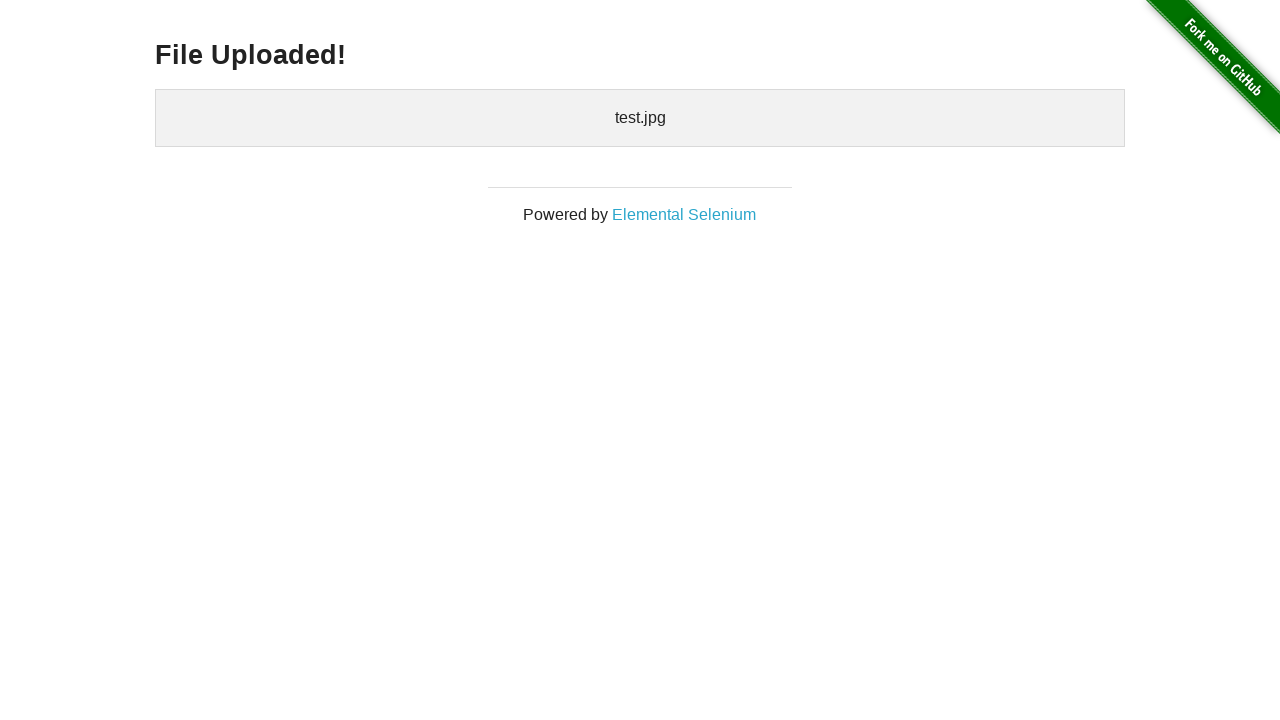

File upload confirmation page loaded
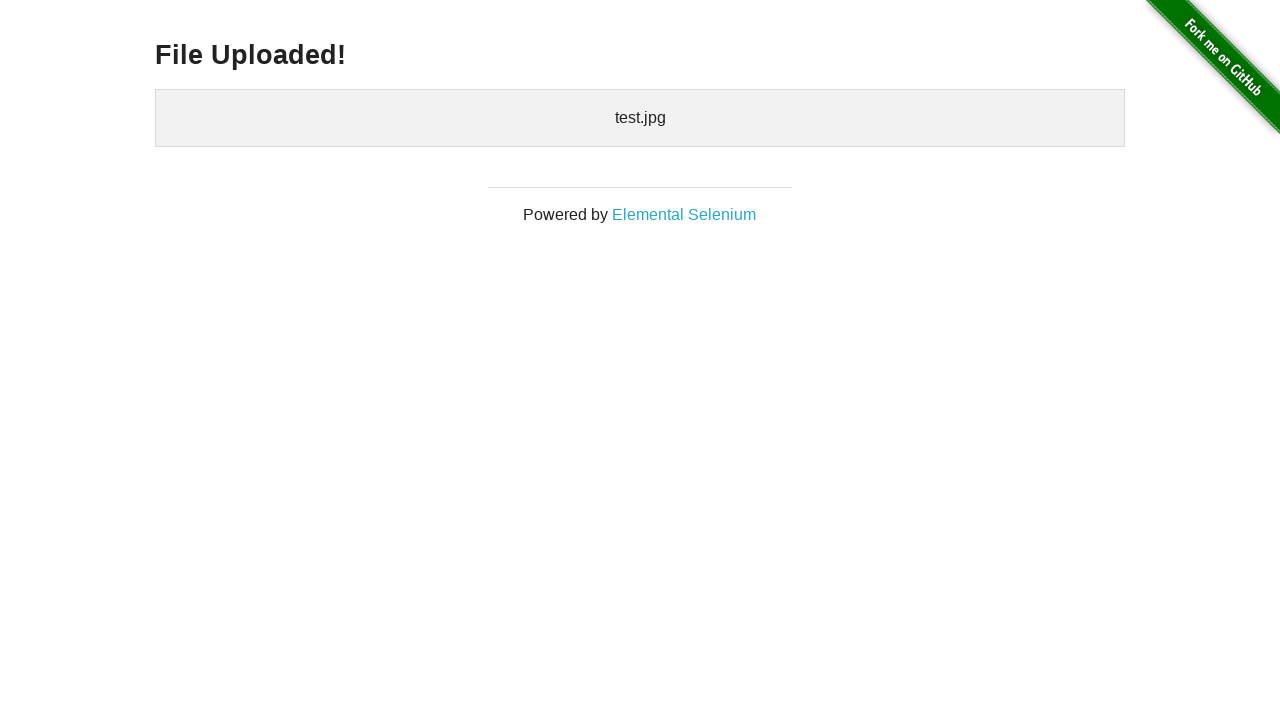

Navigated back one page
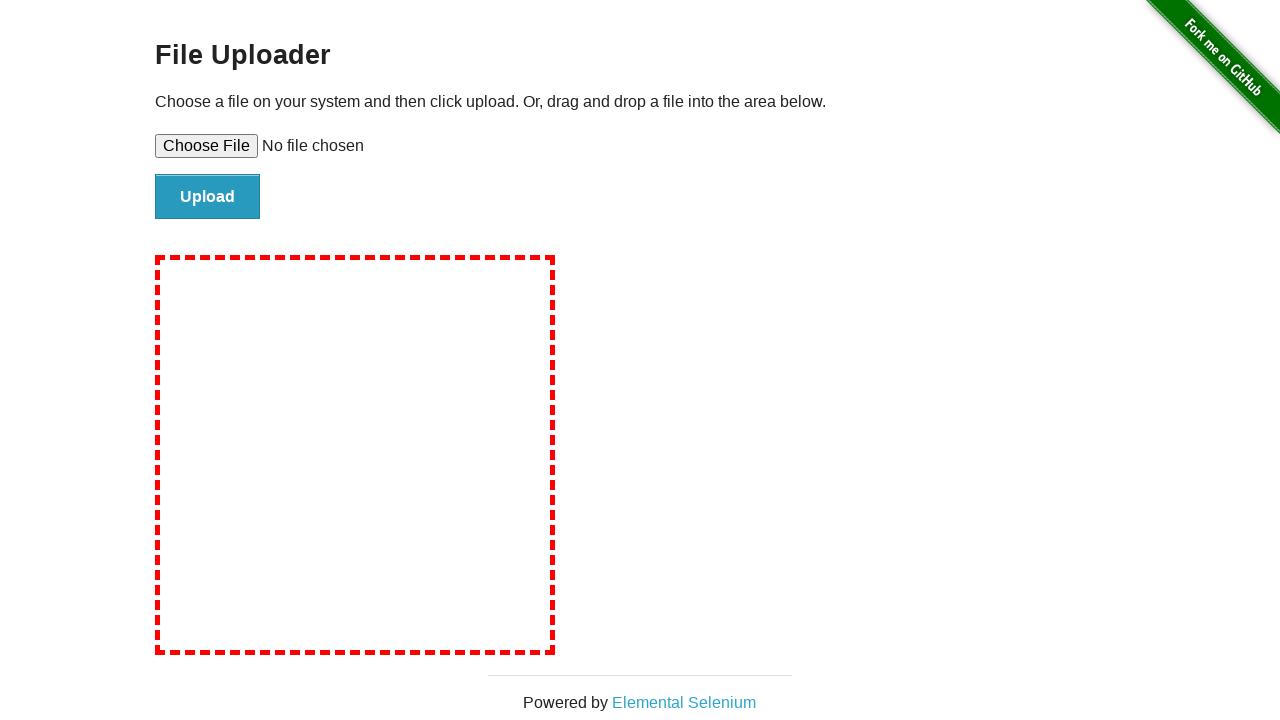

Navigated back to home page
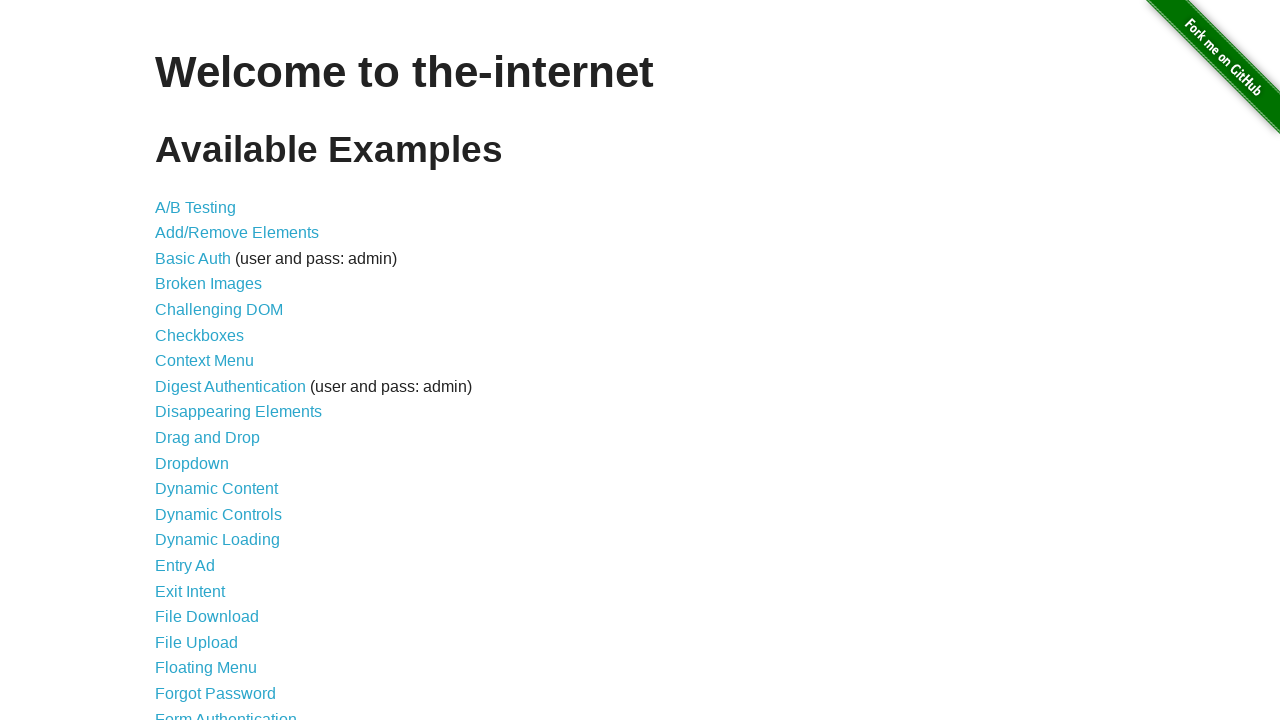

Clicked on Drag and Drop link at (208, 438) on text=Drag and Drop
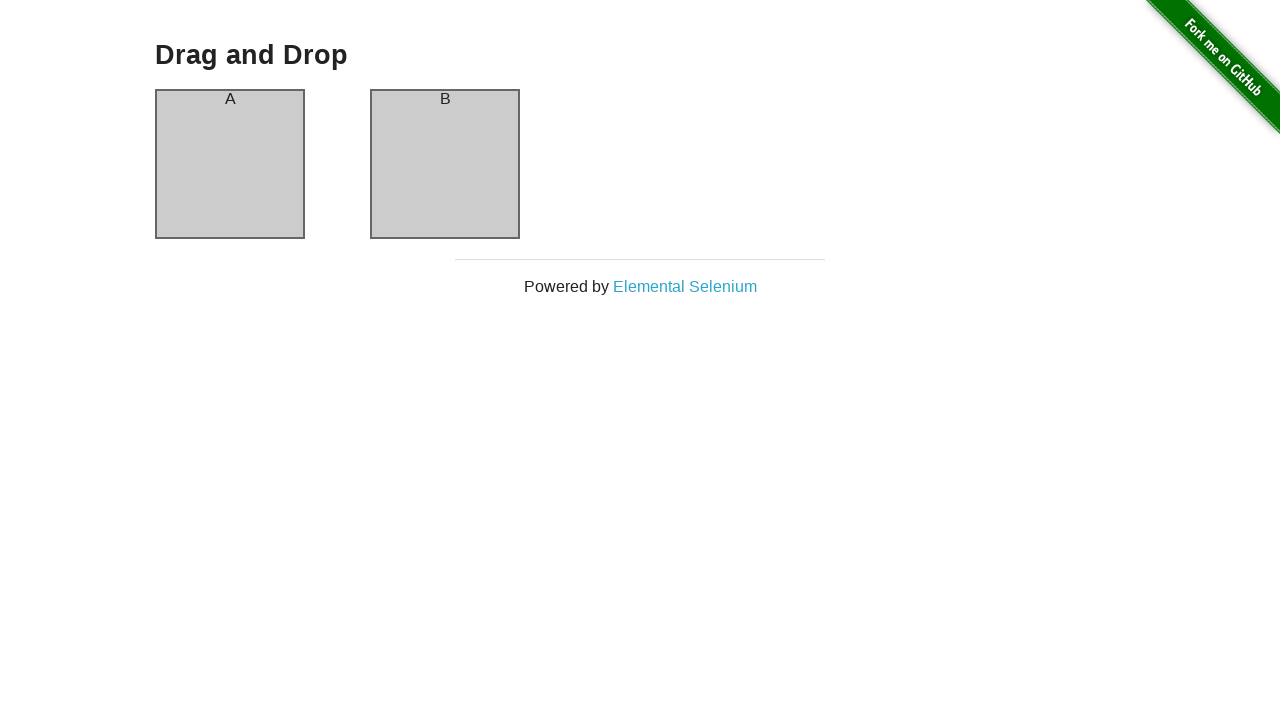

Drag and drop elements loaded
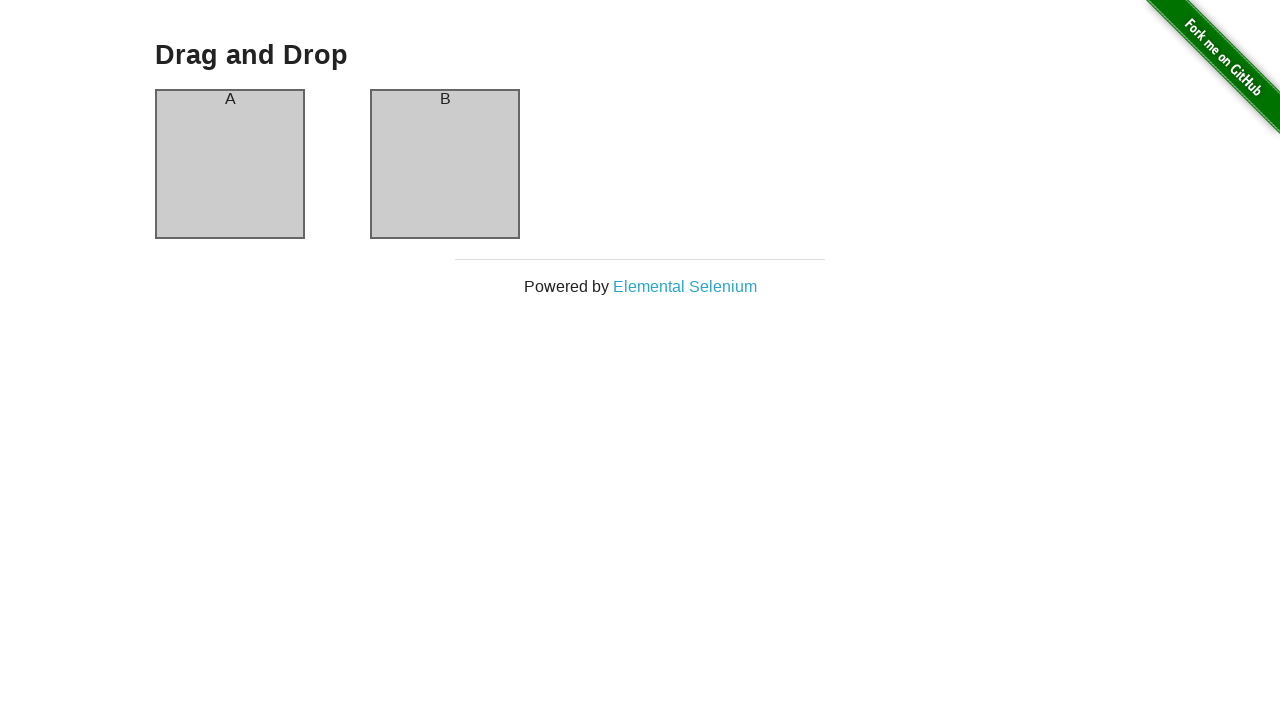

Dragged column A to column B at (445, 164)
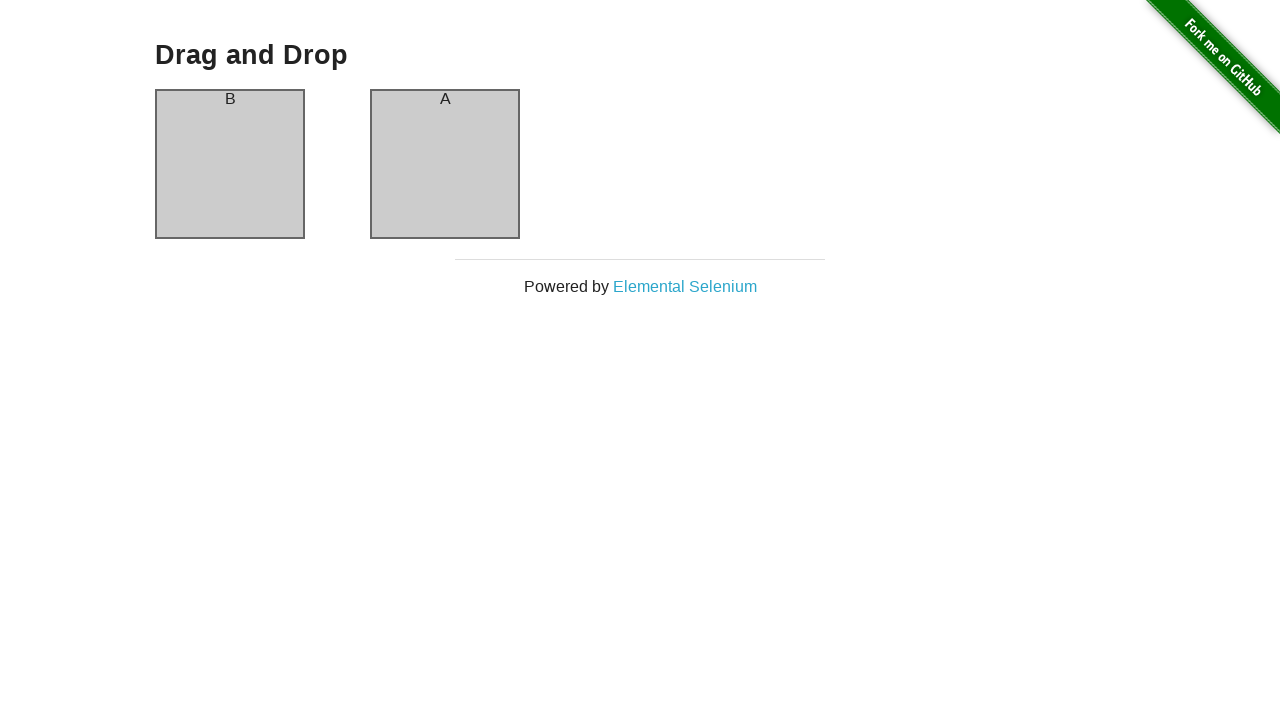

Waited 1000ms for drag and drop to complete
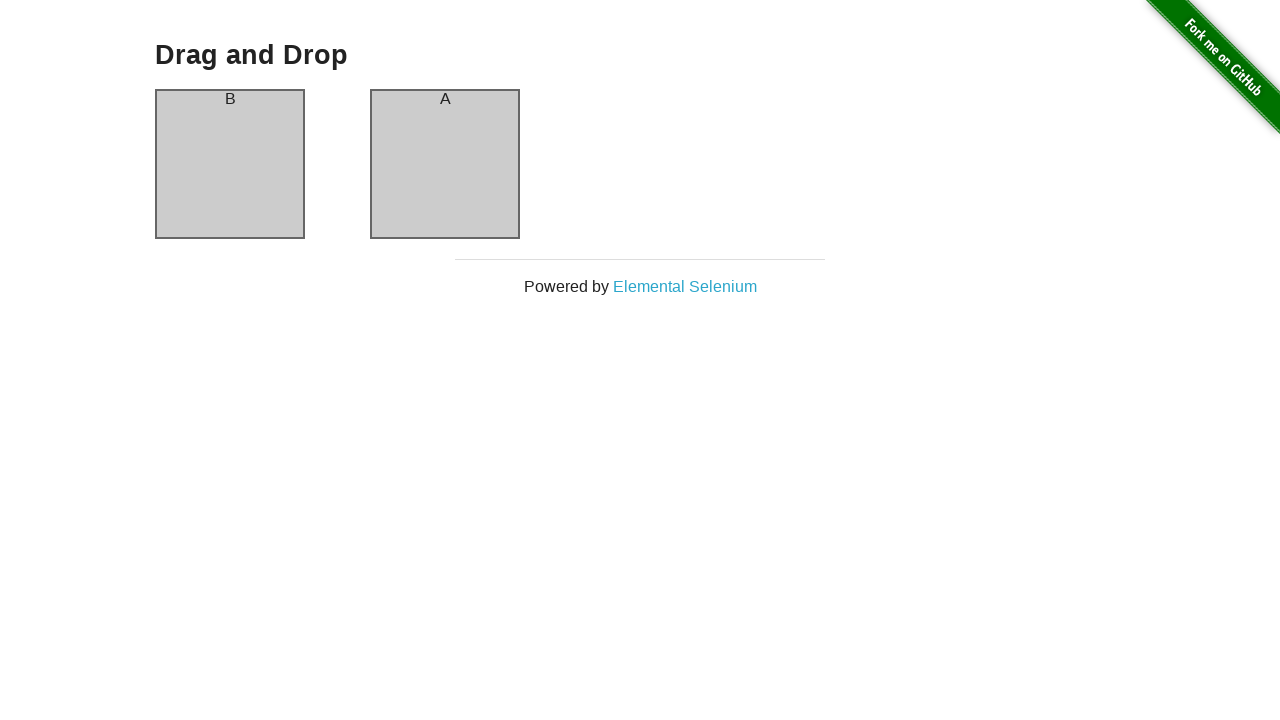

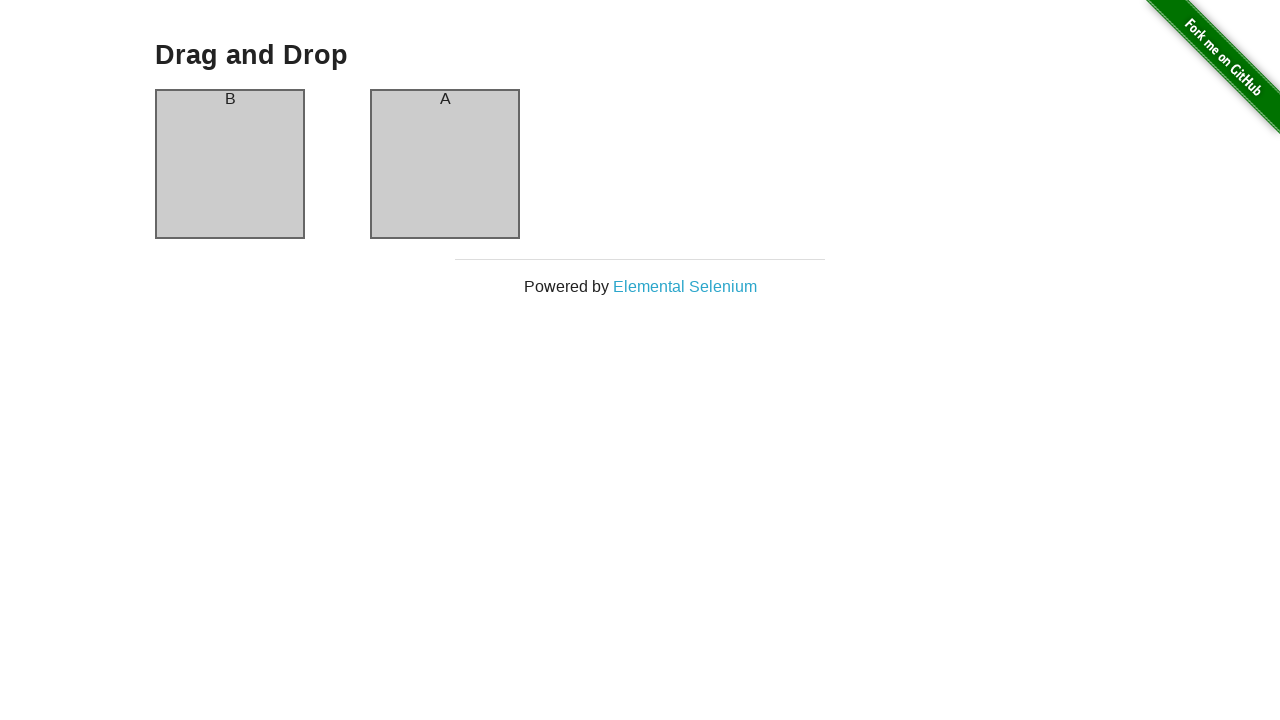